Tests search functionality on Spirit of Metal by searching for a band, clicking on result, and navigating to an album

Starting URL: https://www.spirit-of-metal.com/

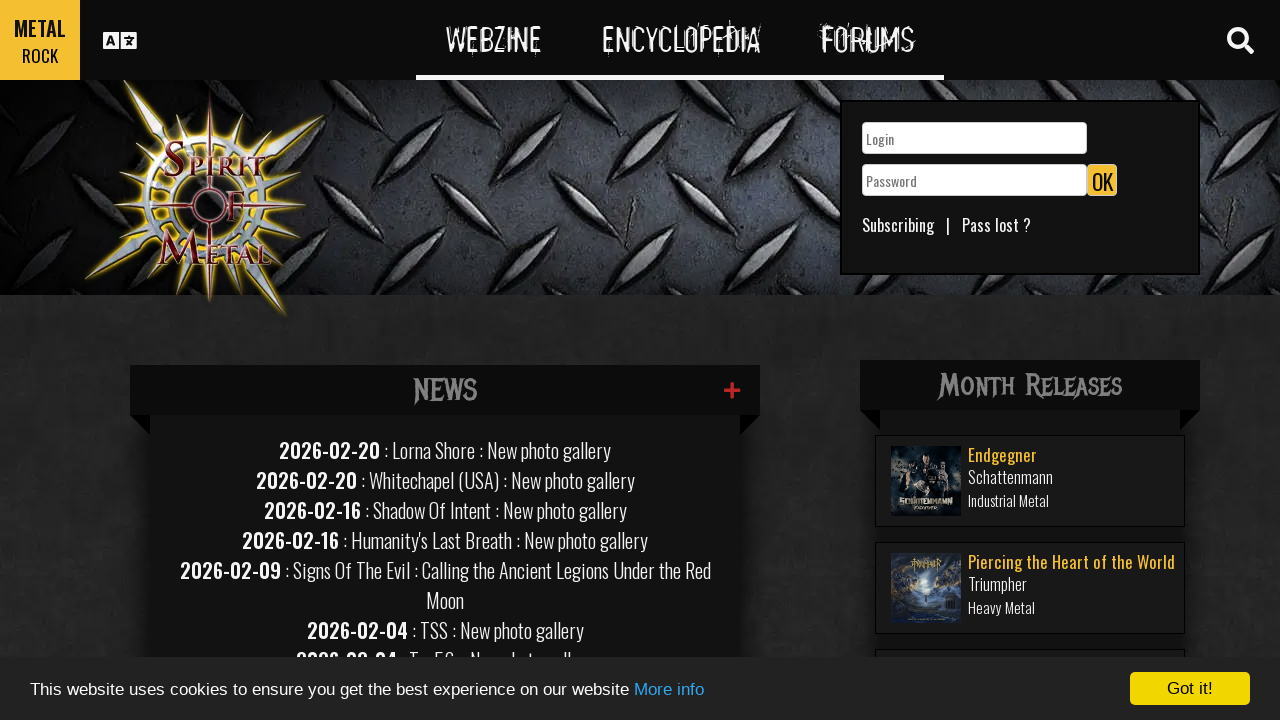

Clicked search toggle to open search field at (1240, 40) on #search-toggle
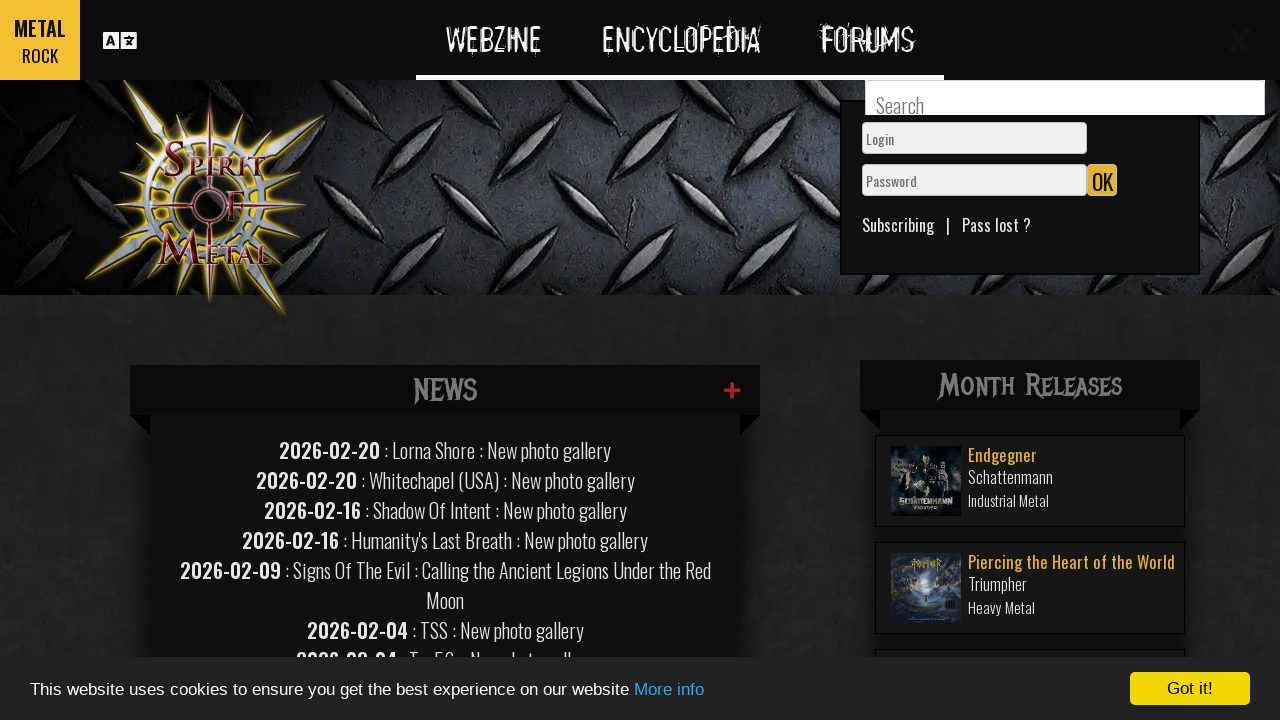

Filled search field with 'skepticism' on #GlobalSearchField
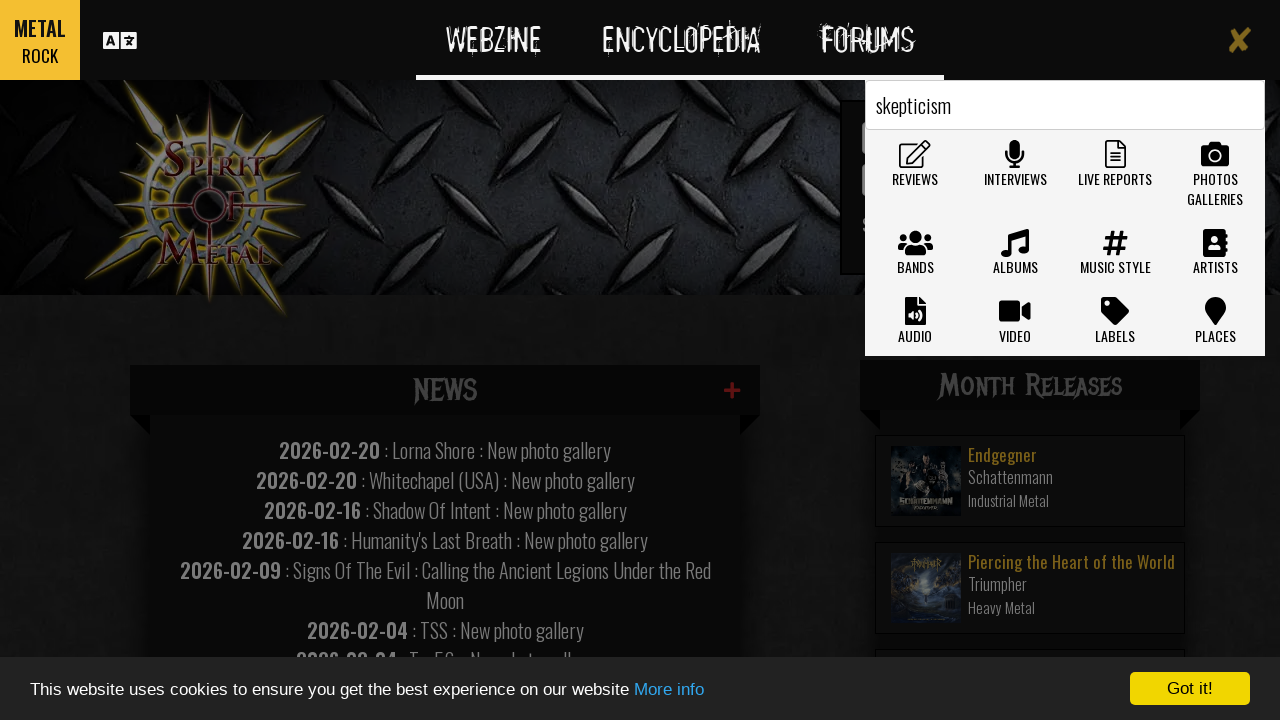

Pressed Enter to submit search on #GlobalSearchField
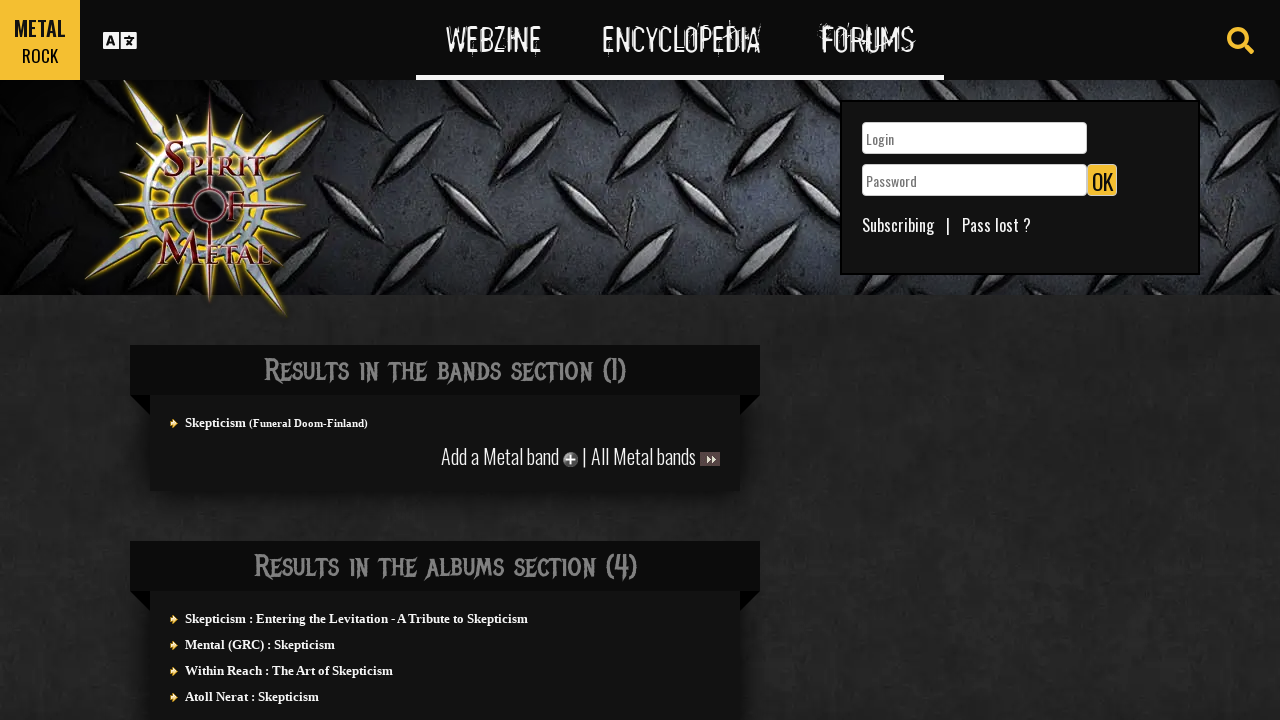

Clicked on first search result (band profile) at (216, 422) on xpath=//*[@id='actuality']/div/div/section[1]/div/ul/a
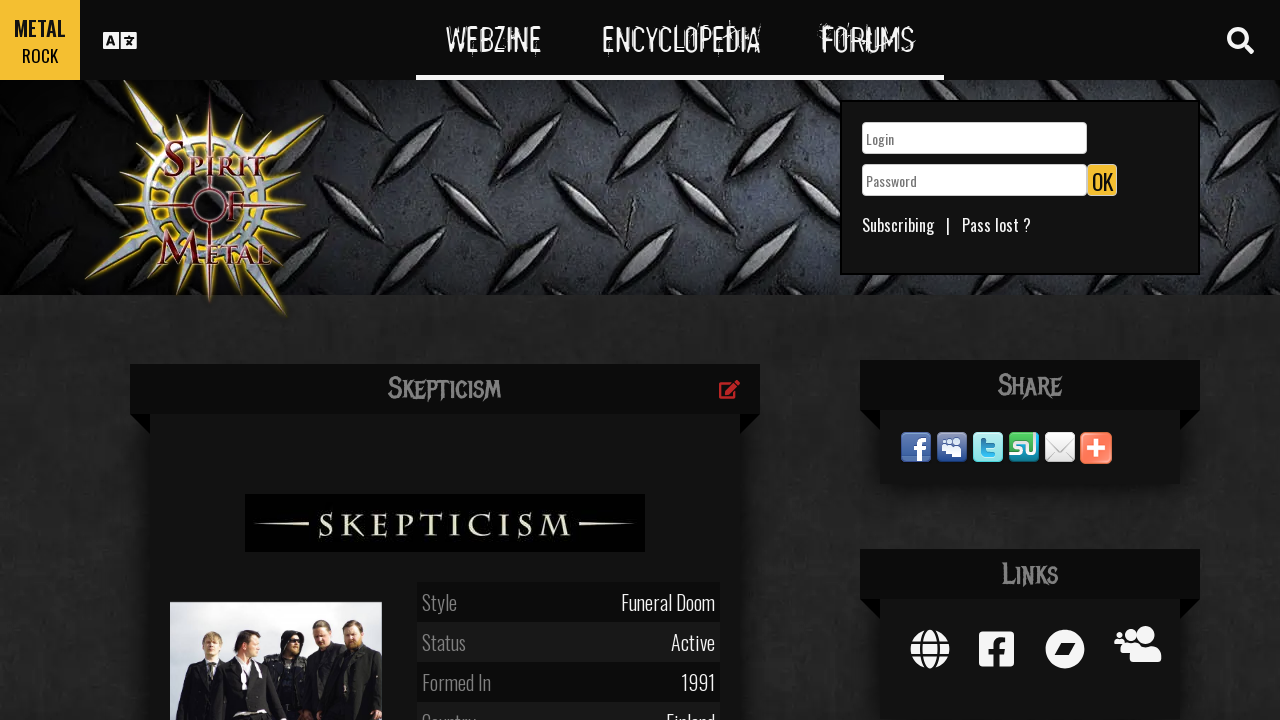

Waited 500ms for page to load
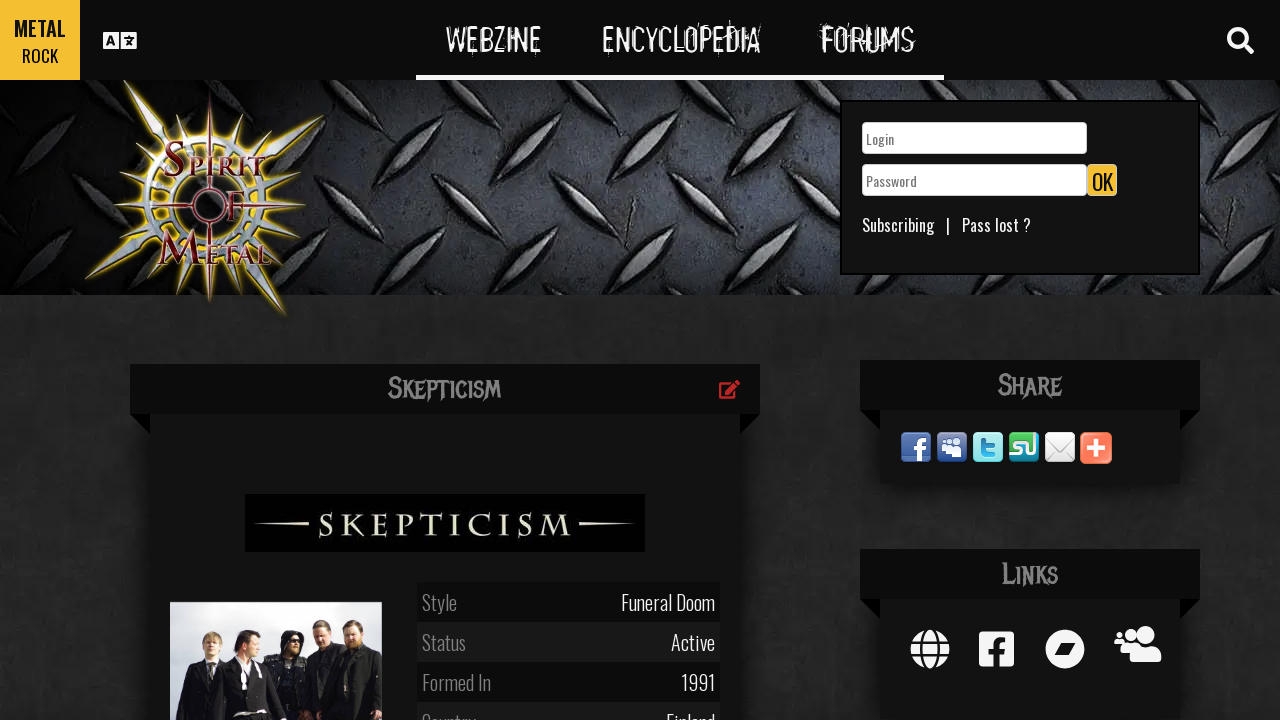

Scrolled down to album section
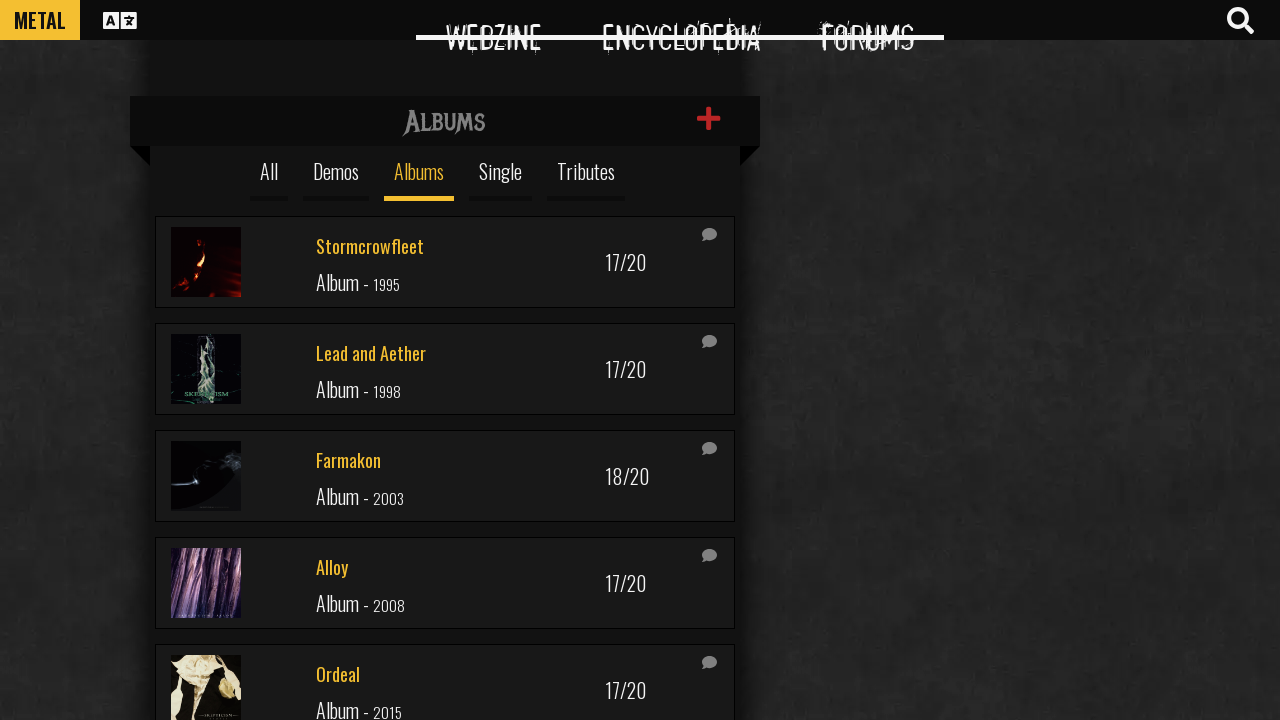

Clicked on album to navigate to album profile at (445, 674) on xpath=//*[@id='infinitescroll']/div[5]/a
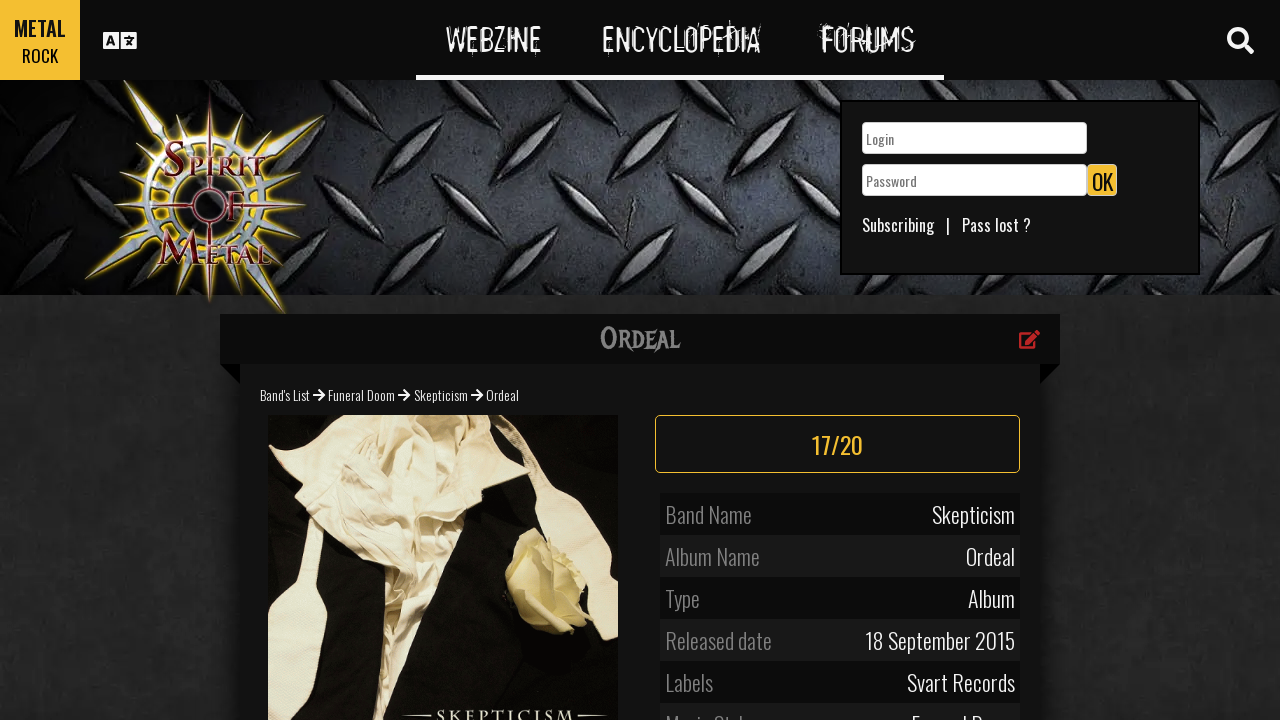

Album profile loaded successfully
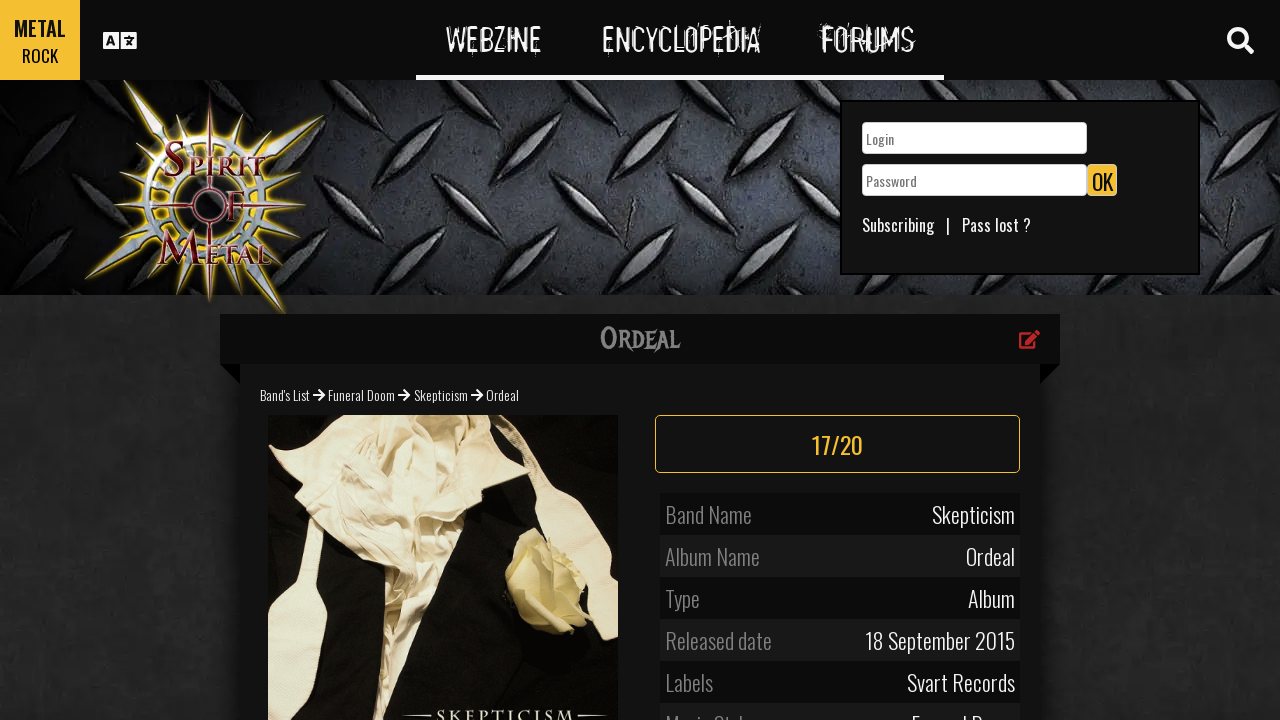

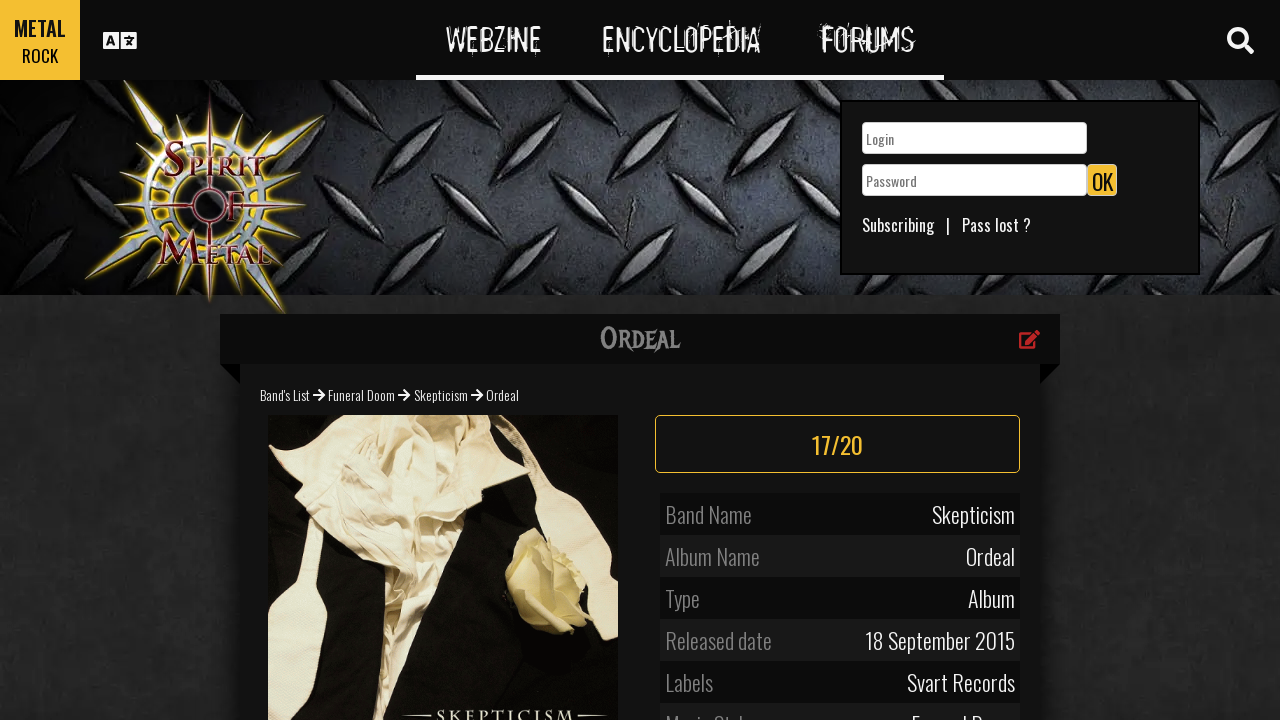